Tests adding a new doctor by filling username and password fields and clicking the add button, then verifies the doctor appears in the list

Starting URL: https://sitetc1kaykywaleskabreno.vercel.app/admin

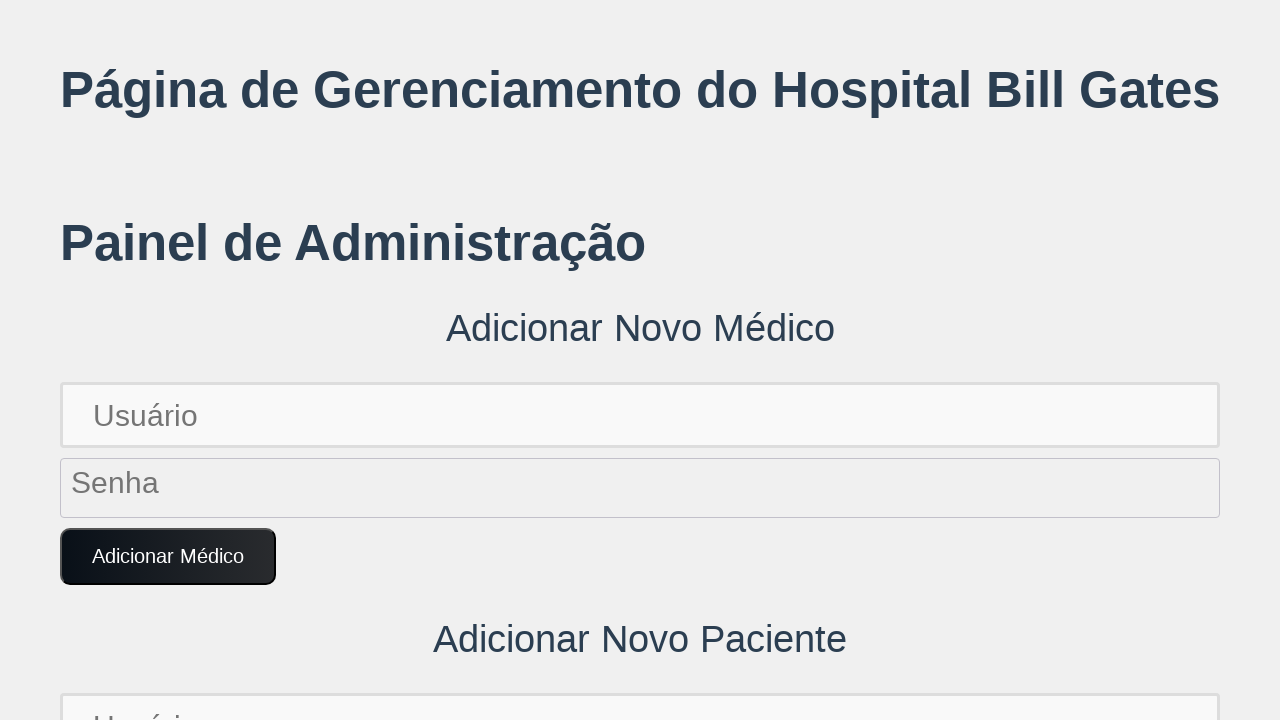

Filled username field with new doctor username on input[placeholder='Usuário']
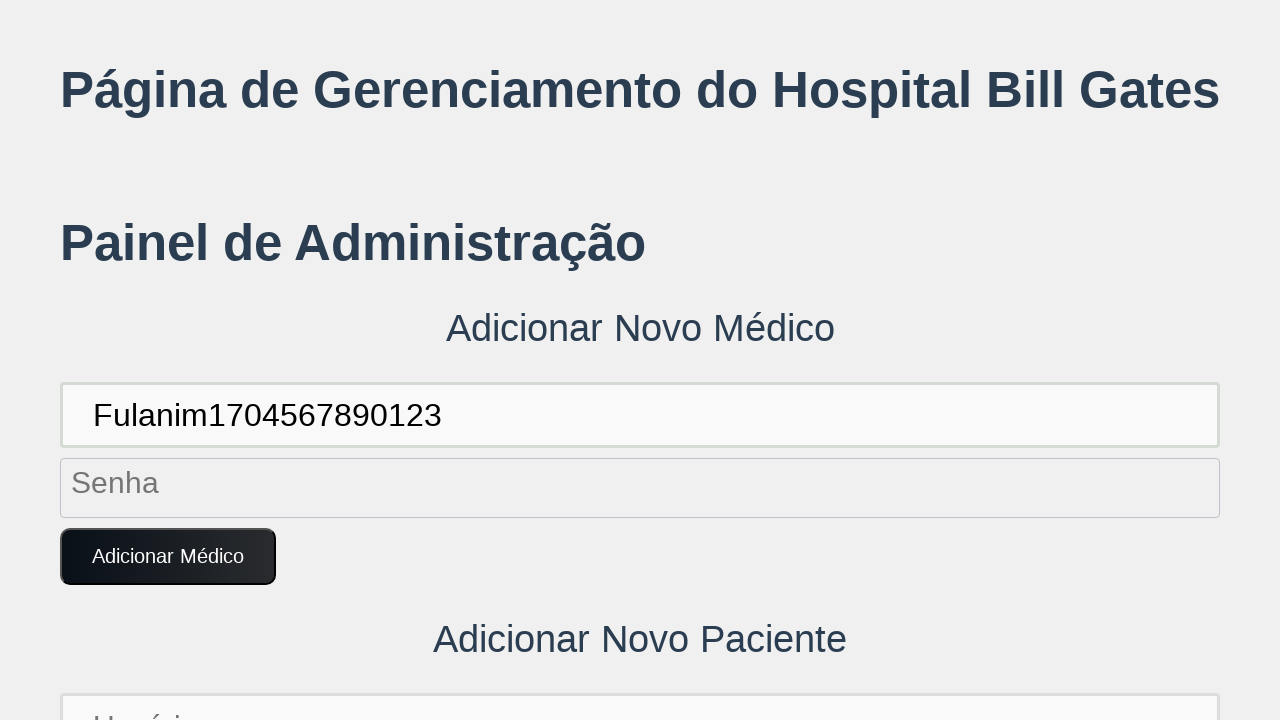

Filled password field with new doctor password on input[placeholder='Senha']
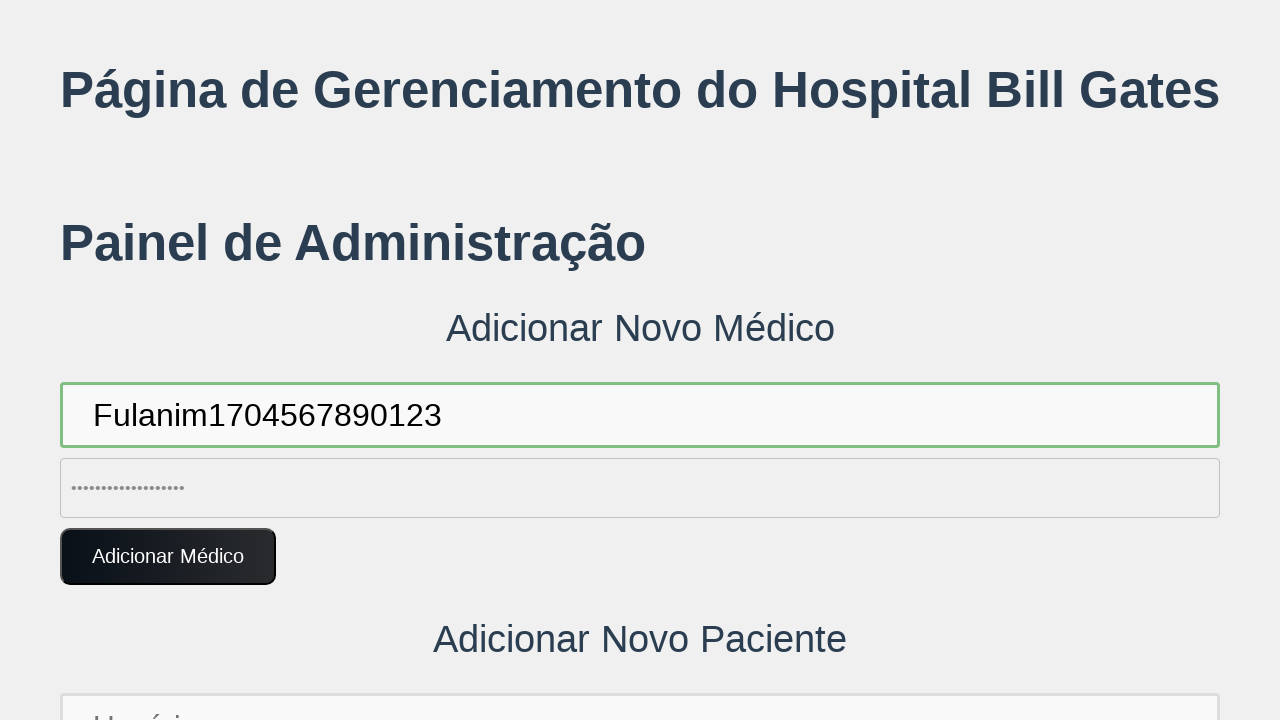

Clicked 'Adicionar Médico' button to add new doctor at (168, 557) on button:text('Adicionar Médico')
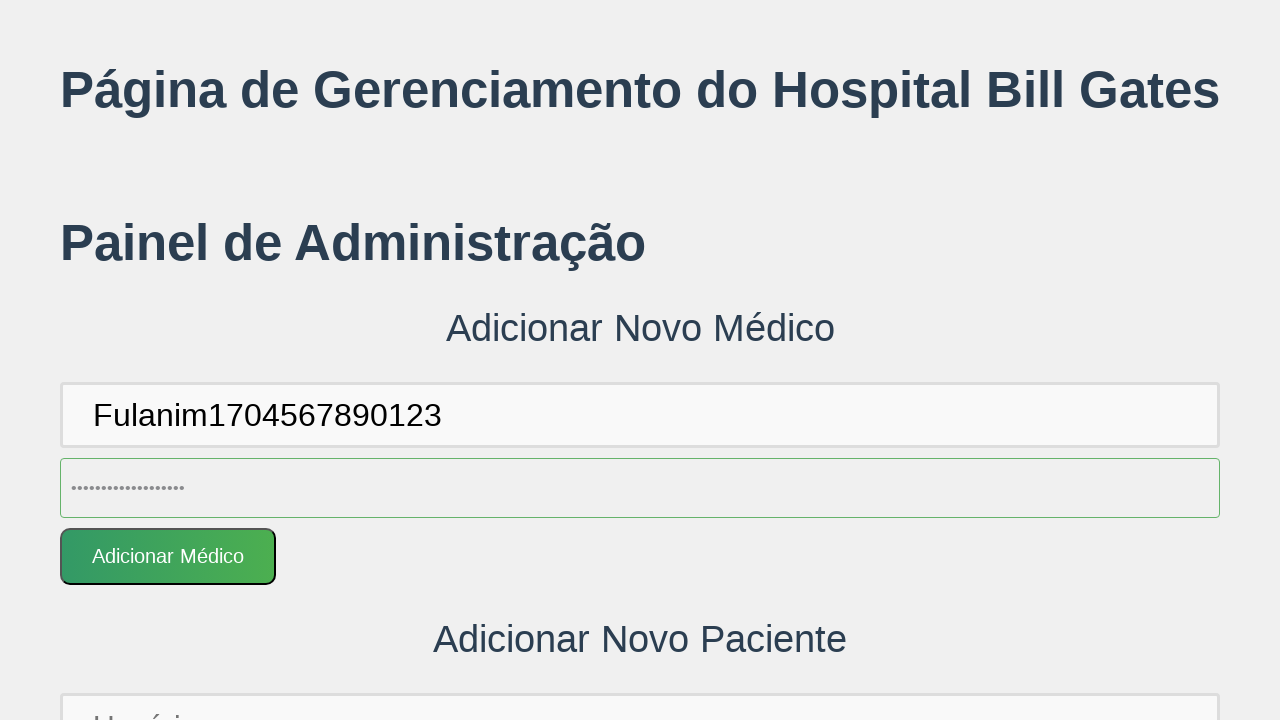

Handled dialog alert if present
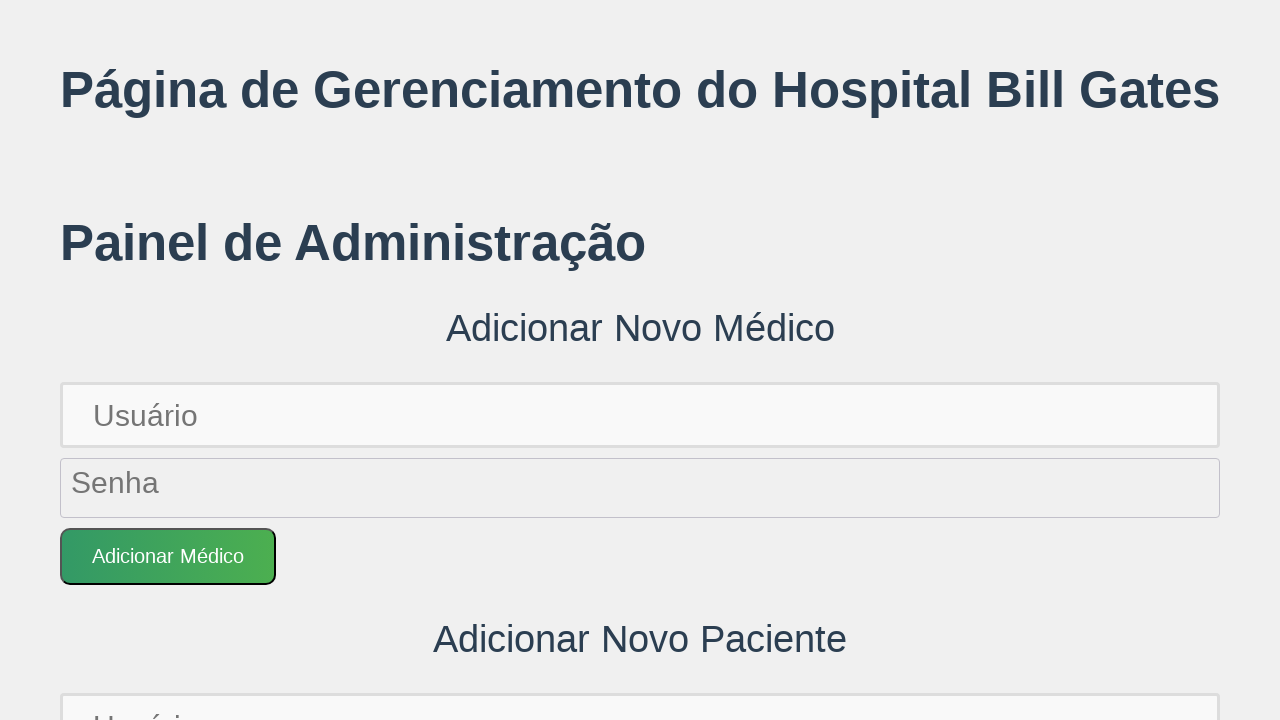

Verified new doctor appears in the doctor list
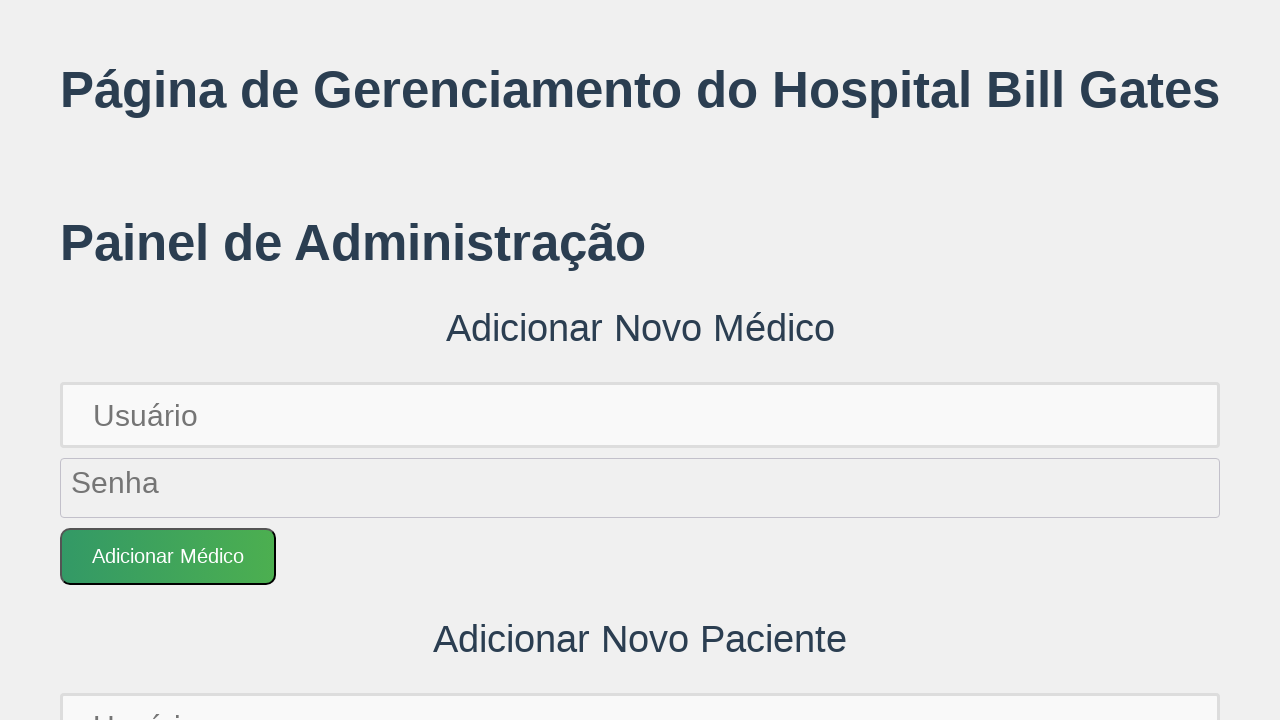

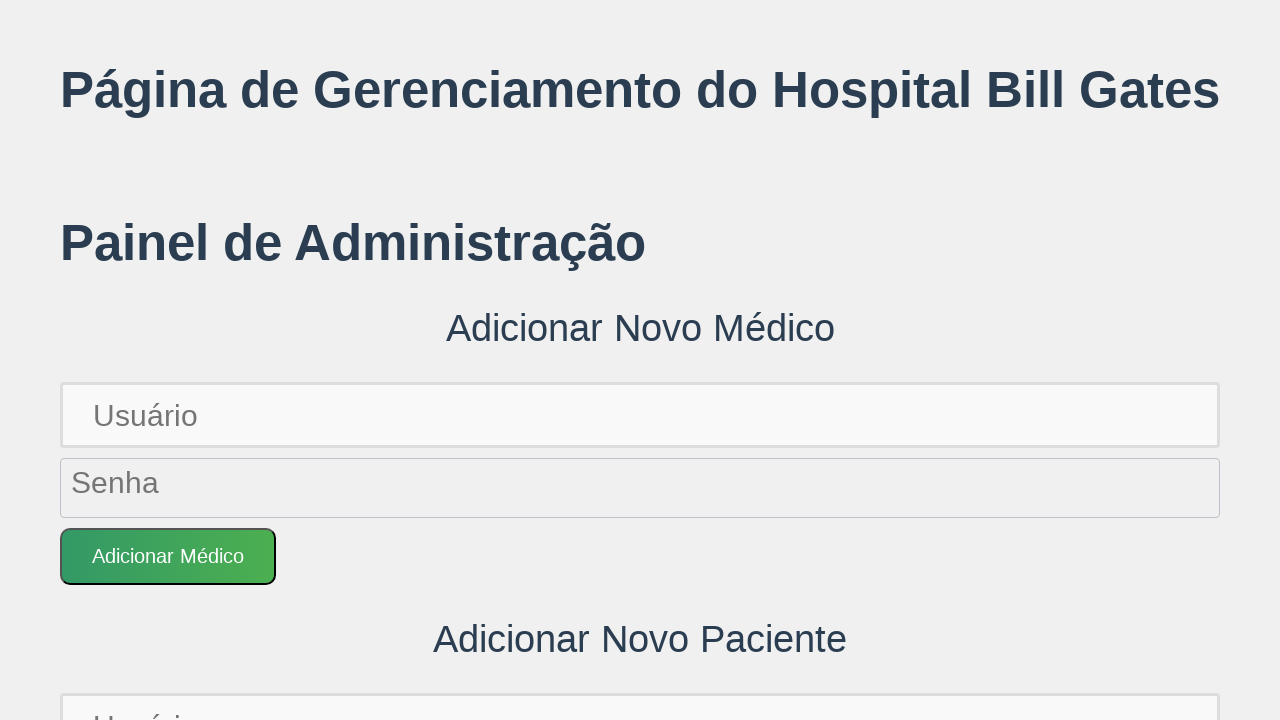